Tests handling of JavaScript prompt dialog by setting up a dialog listener to accept it with custom text input

Starting URL: https://www.lambdatest.com/selenium-playground/javascript-alert-box-demo

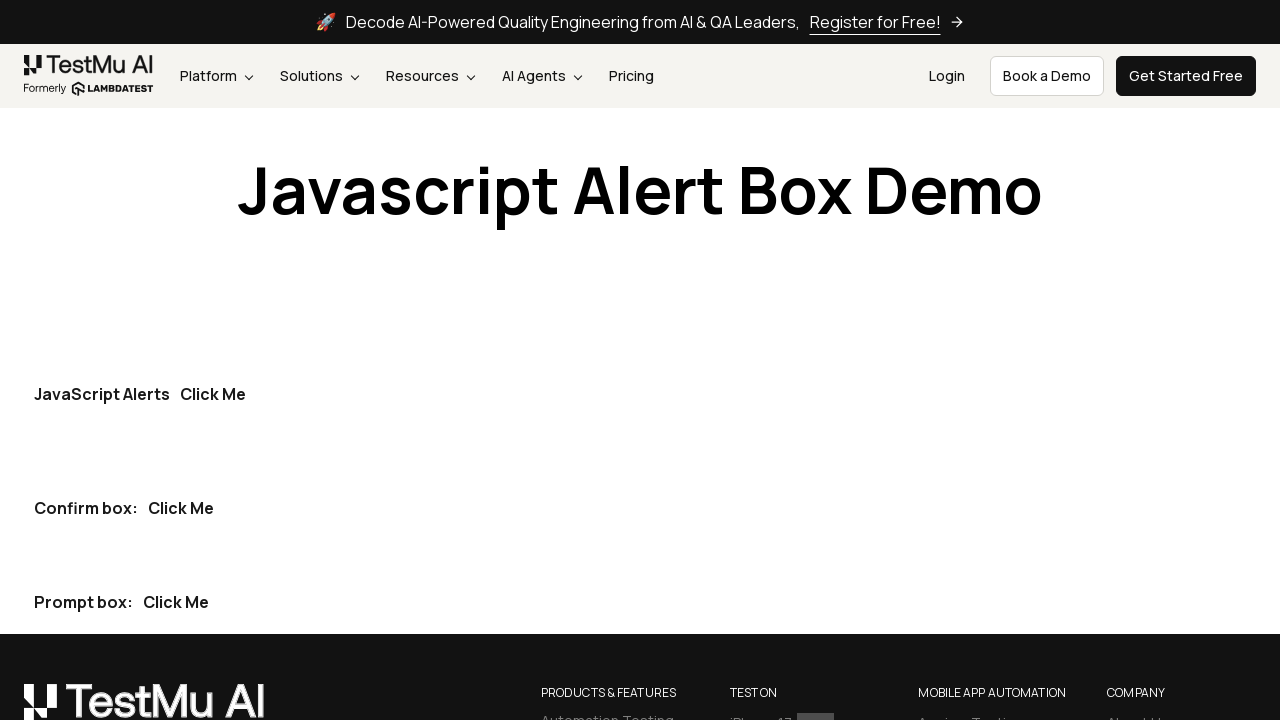

Set up dialog listener to accept prompt with custom text 'selo'
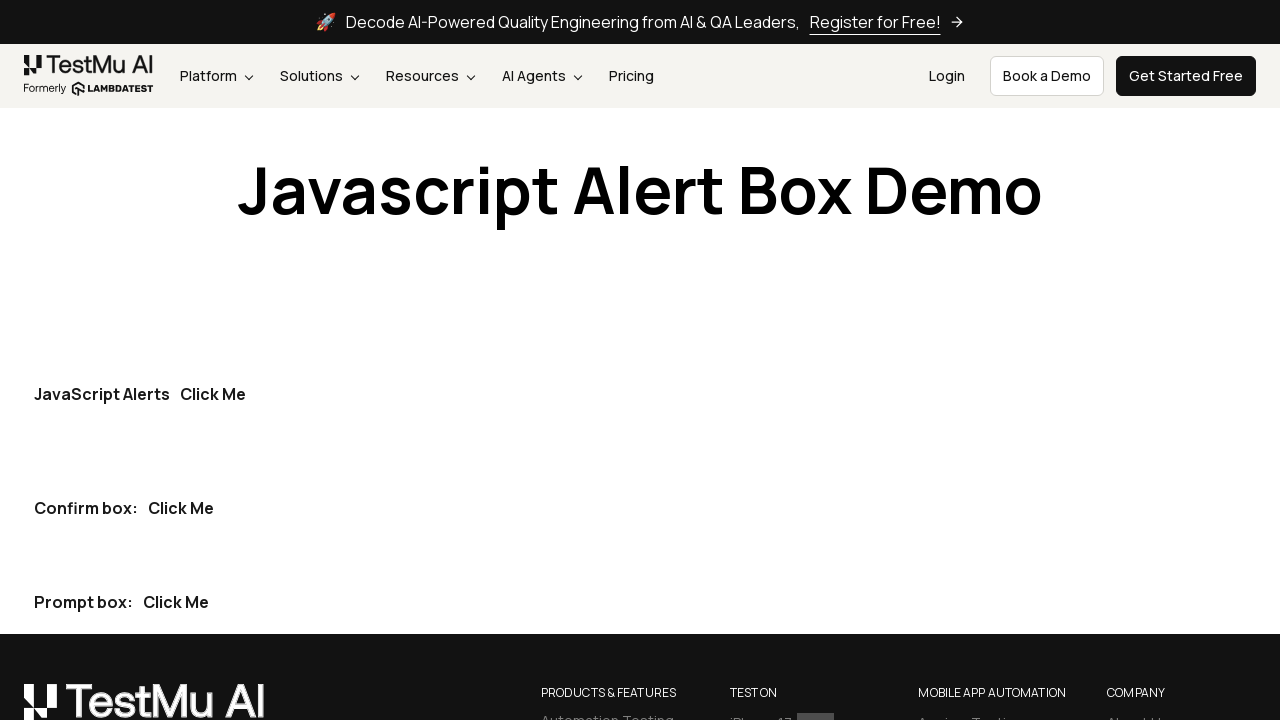

Clicked the third 'Click me' button to trigger prompt dialog at (176, 602) on button:has-text('Click me') >> nth=2
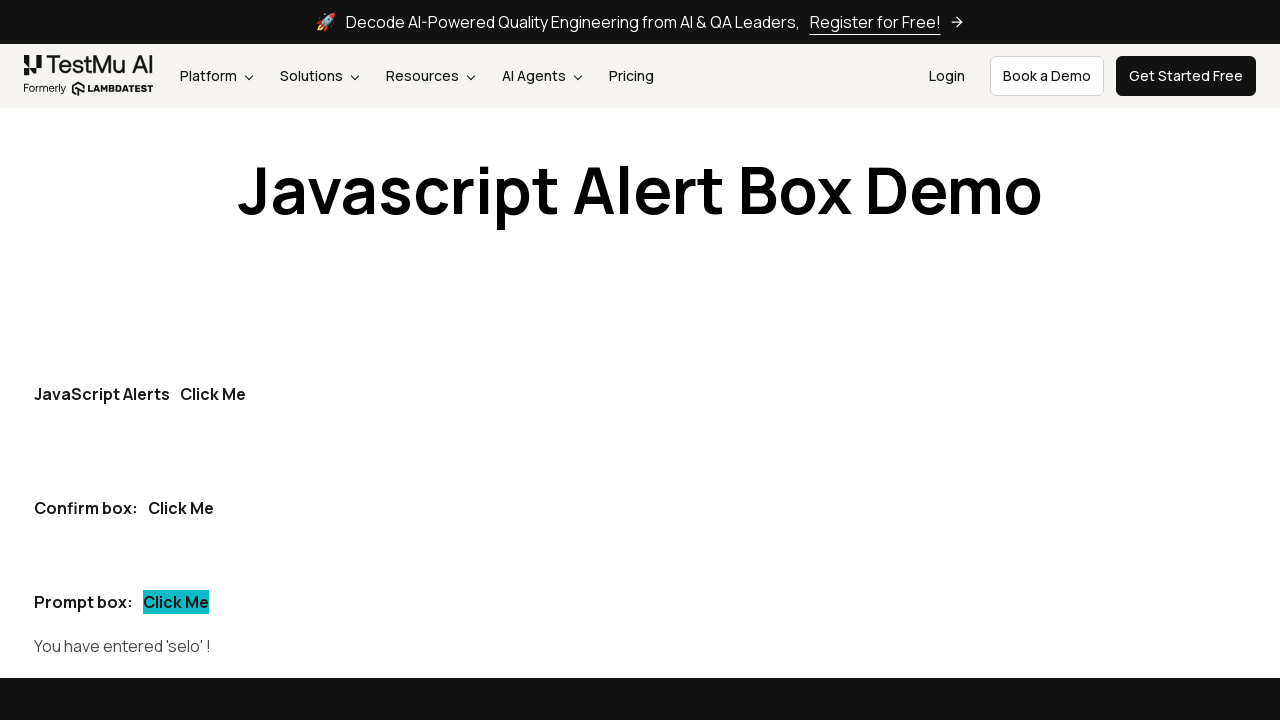

Verified that prompt result contains the entered text 'selo'
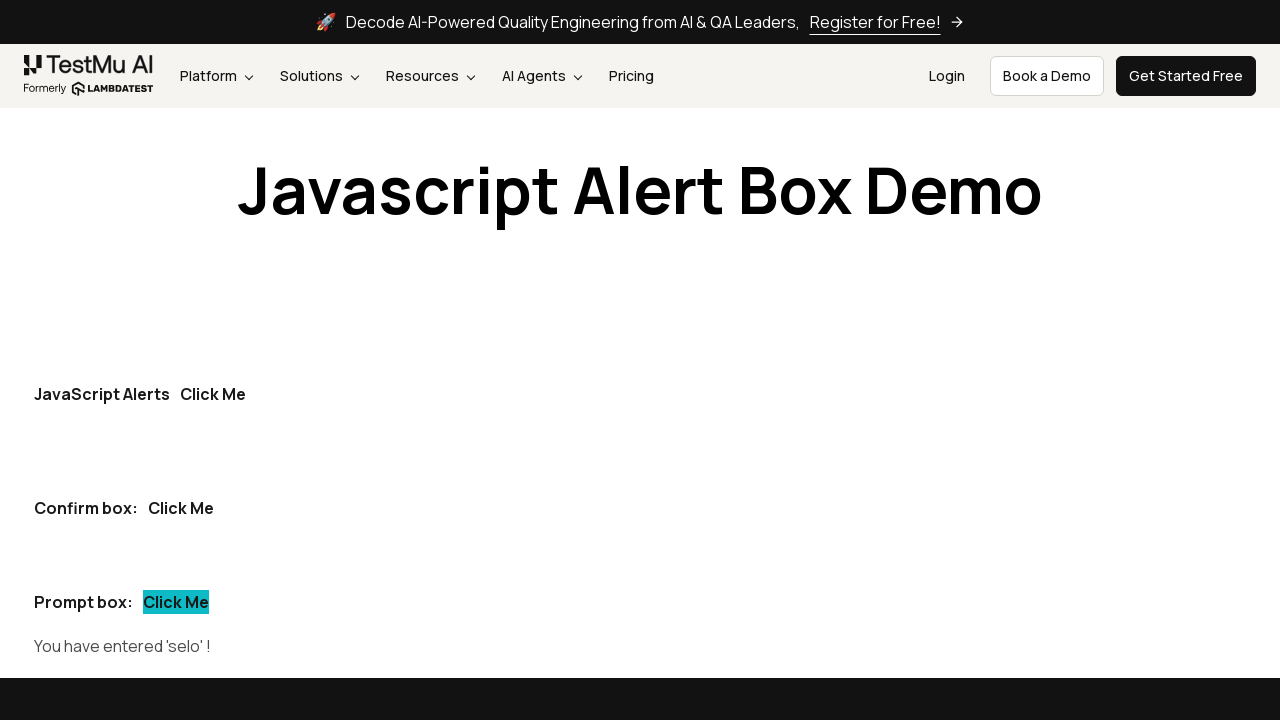

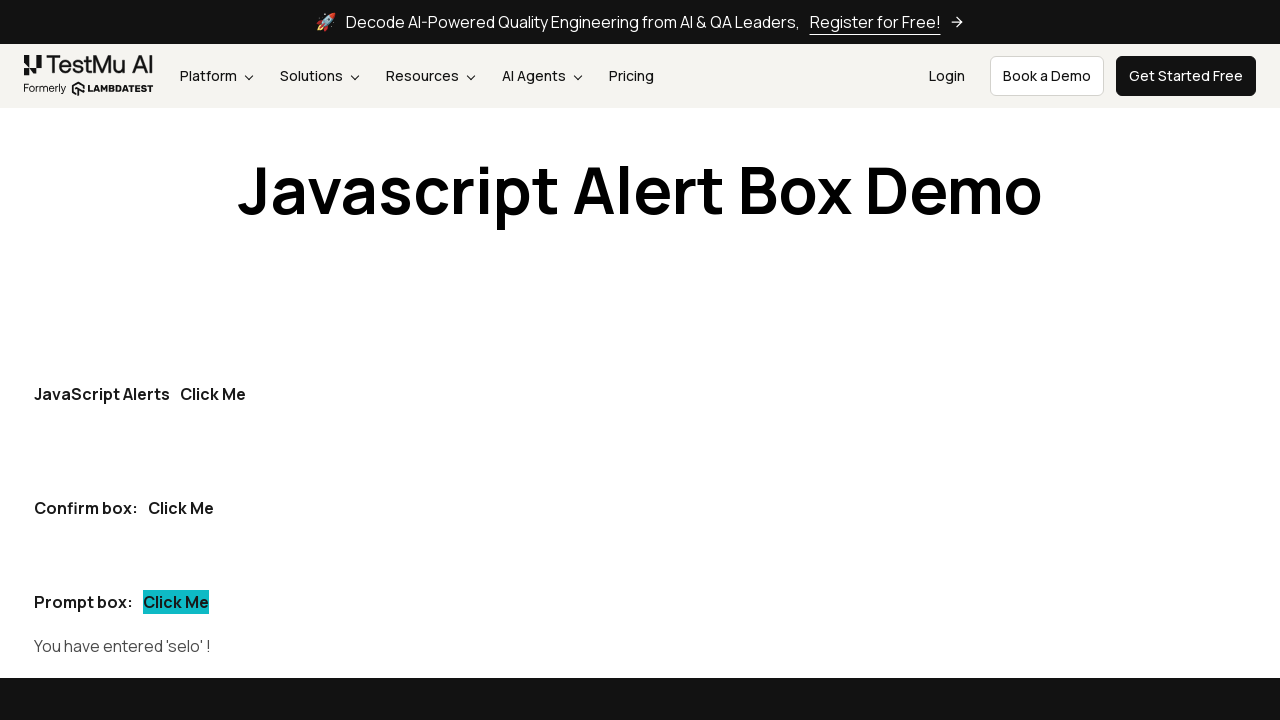